Tests the Sample App demo login form by entering only a username and clicking login, verifying the error message for invalid credentials.

Starting URL: http://uitestingplayground.com/

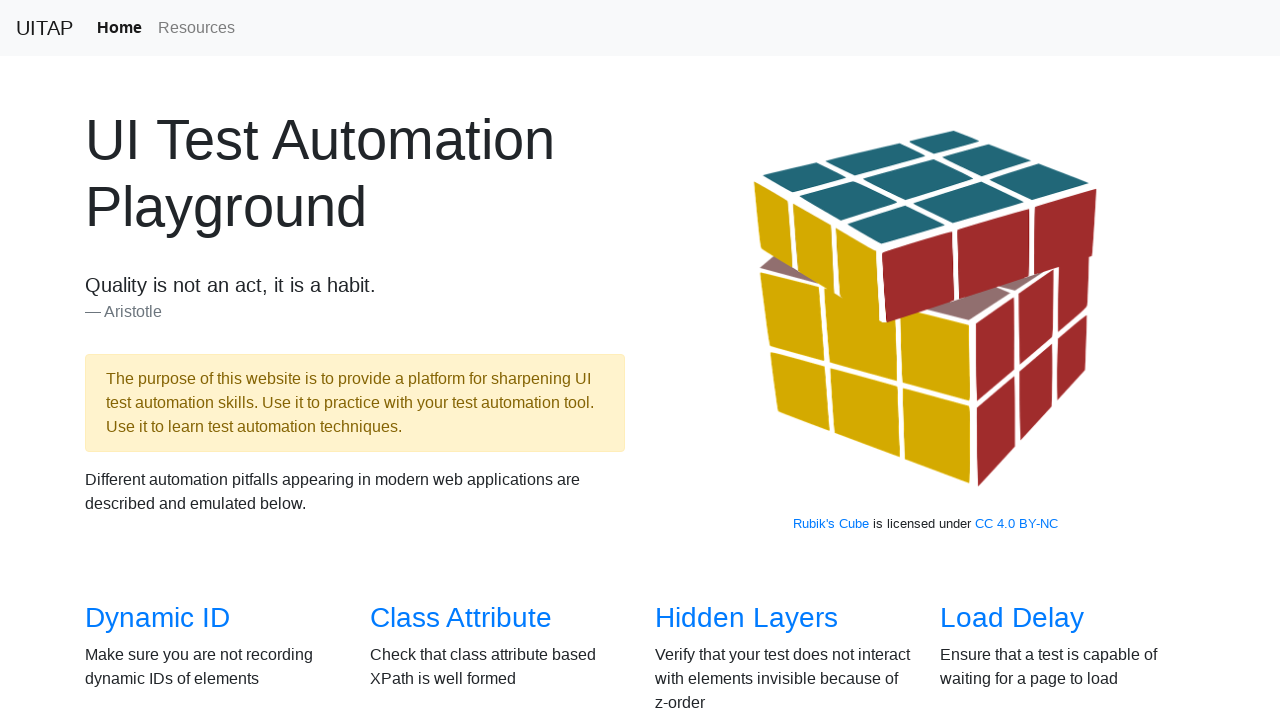

Clicked on Sample App link at (446, 360) on text=Sample App
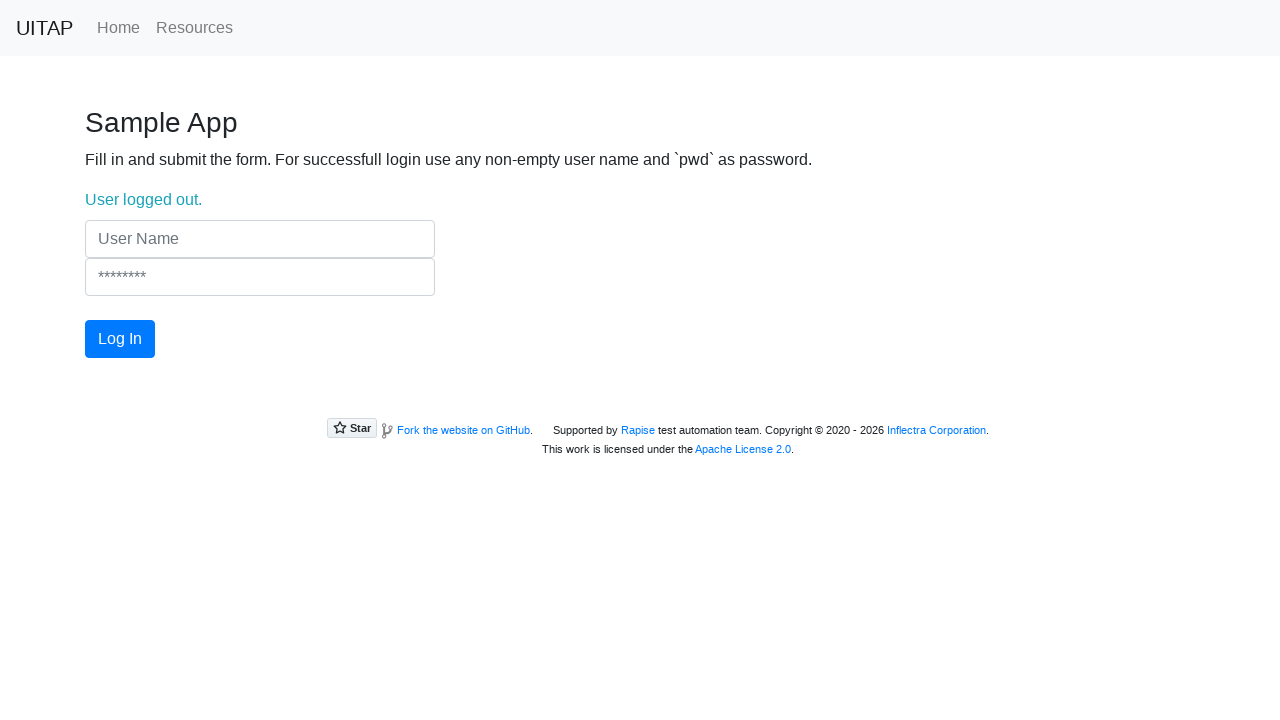

Entered username 'UserName' in the username field on input[name='UserName']
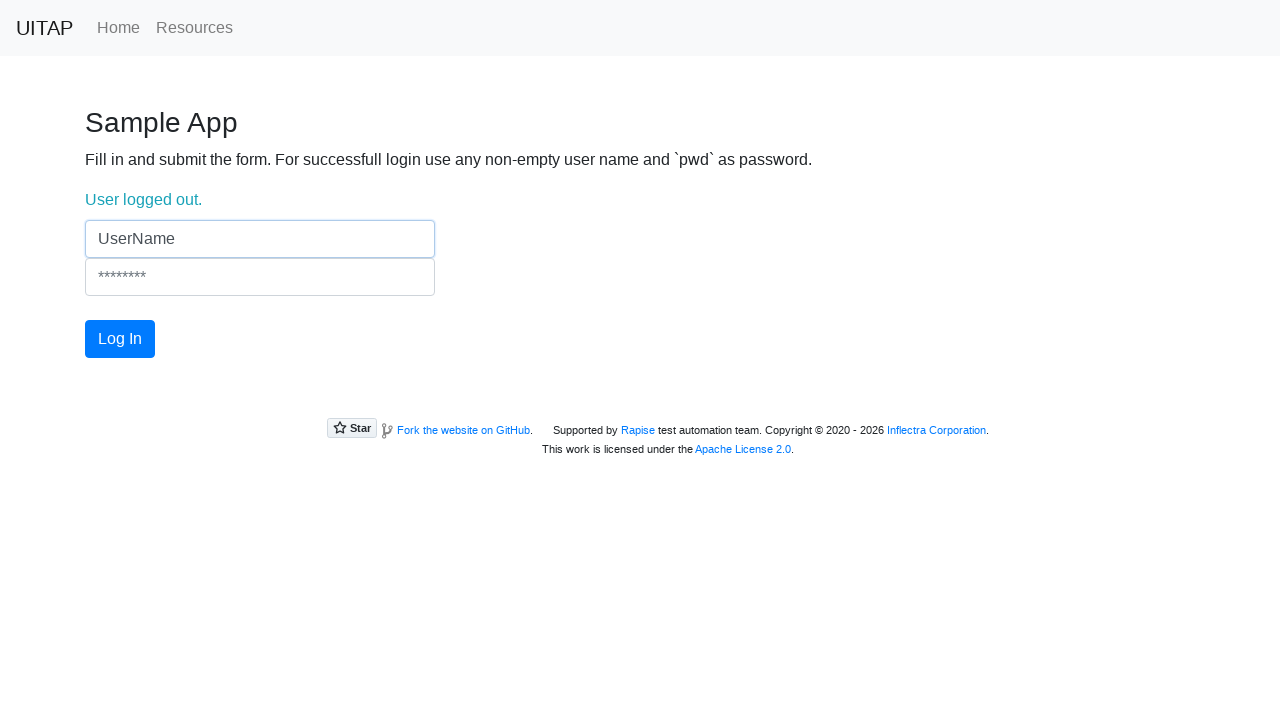

Clicked the login button at (120, 339) on button.btn.btn-primary
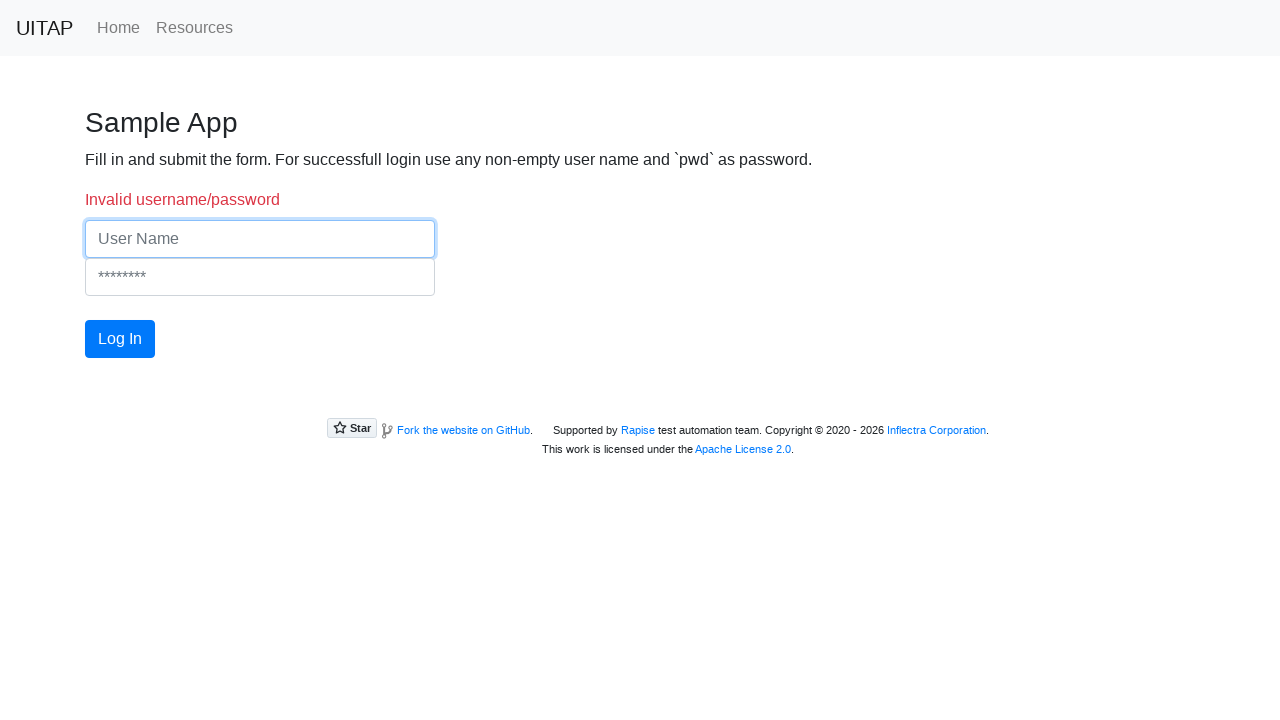

Error message for invalid credentials is displayed
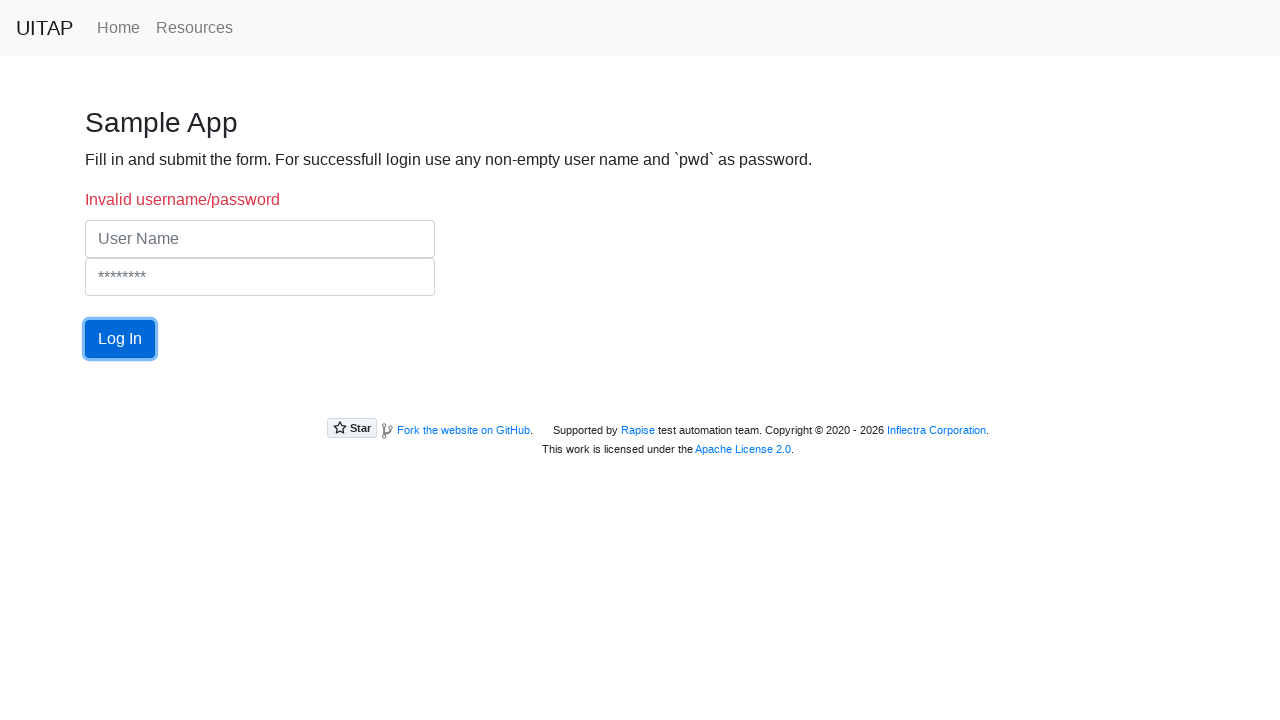

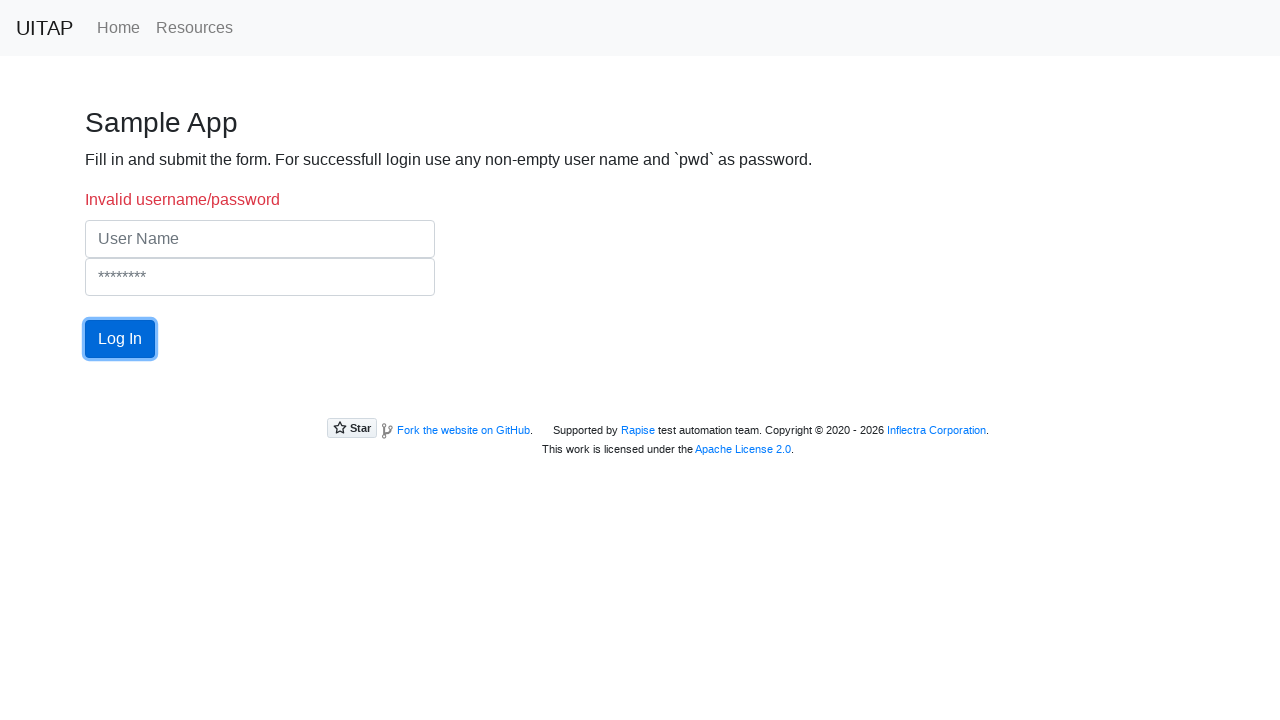